Tests Dynamic Content page by checking for broken images and text blocks

Starting URL: https://the-internet.herokuapp.com

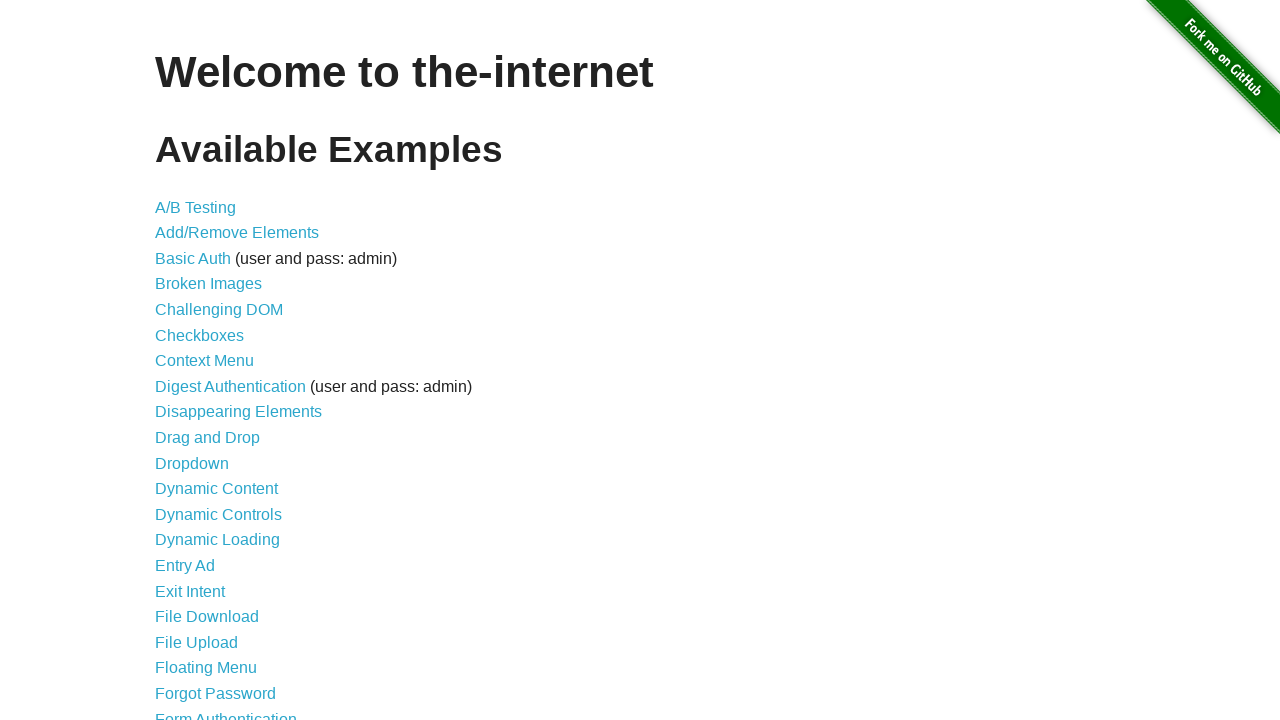

Clicked on Dynamic Content link at (216, 489) on internal:role=link[name="Dynamic Content"i]
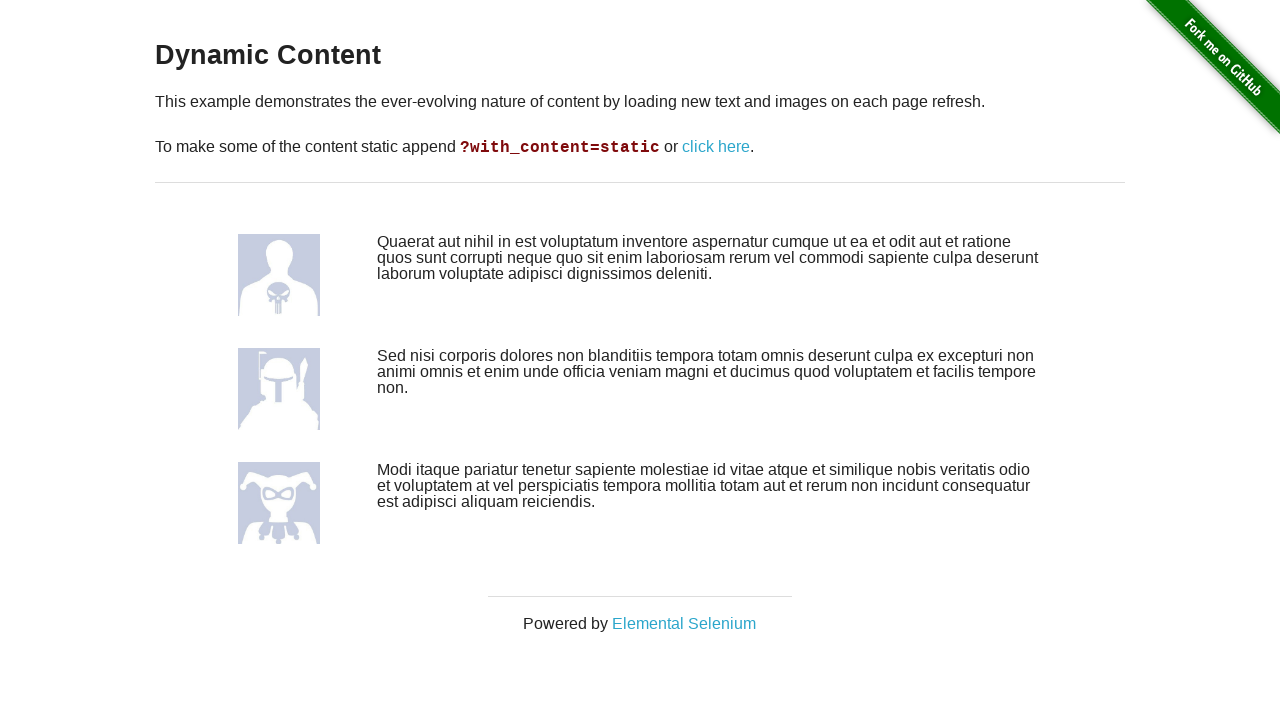

Waited for content to load (1000ms)
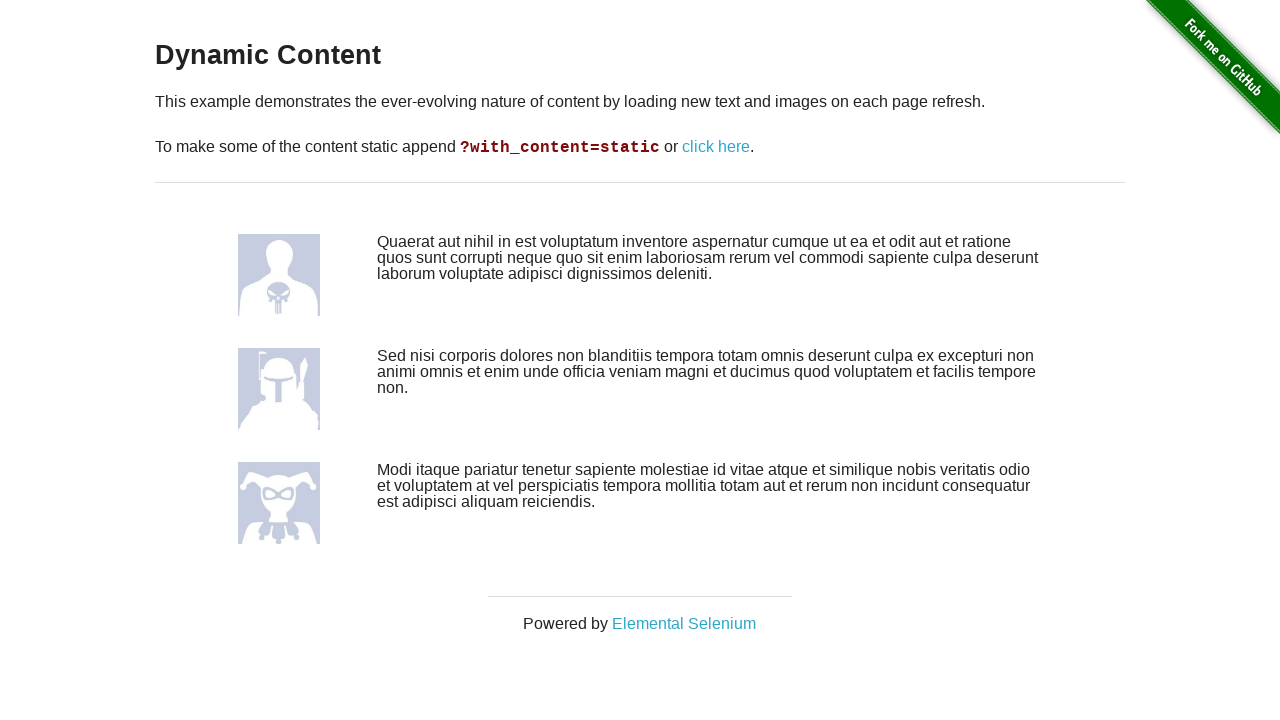

Located 3 images on Dynamic Content page
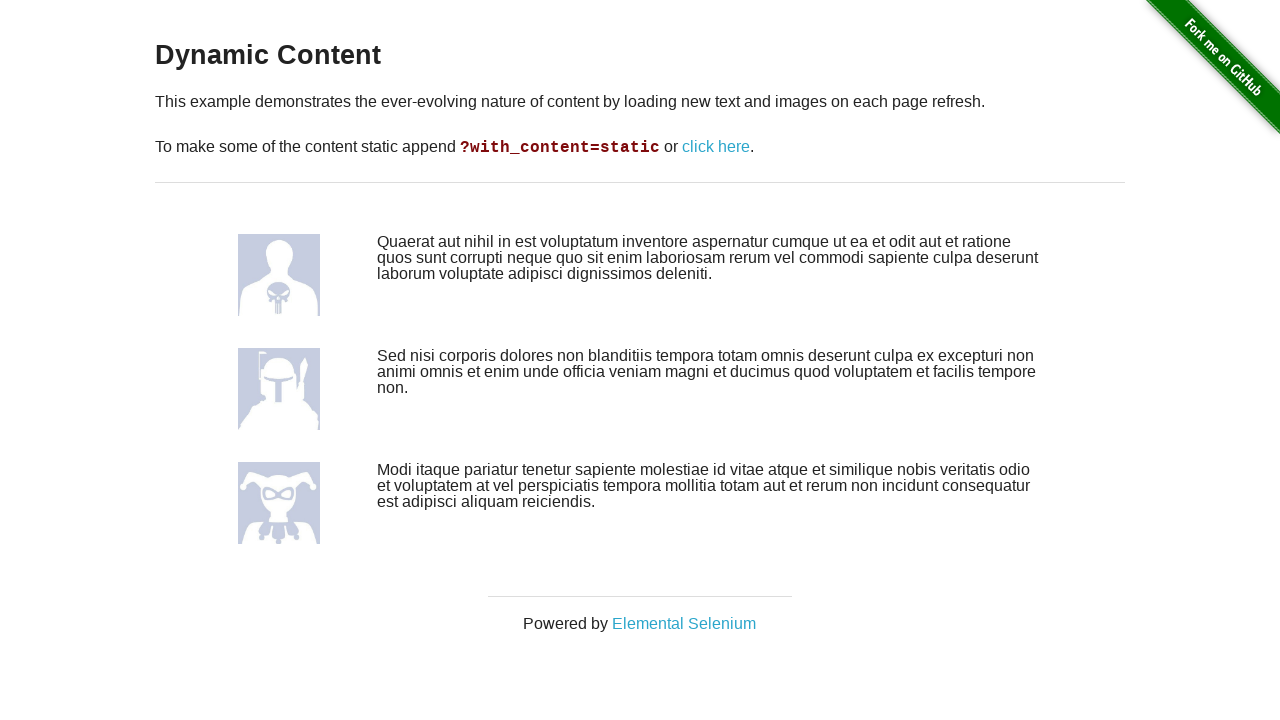

Checked image 1 natural width: 267px
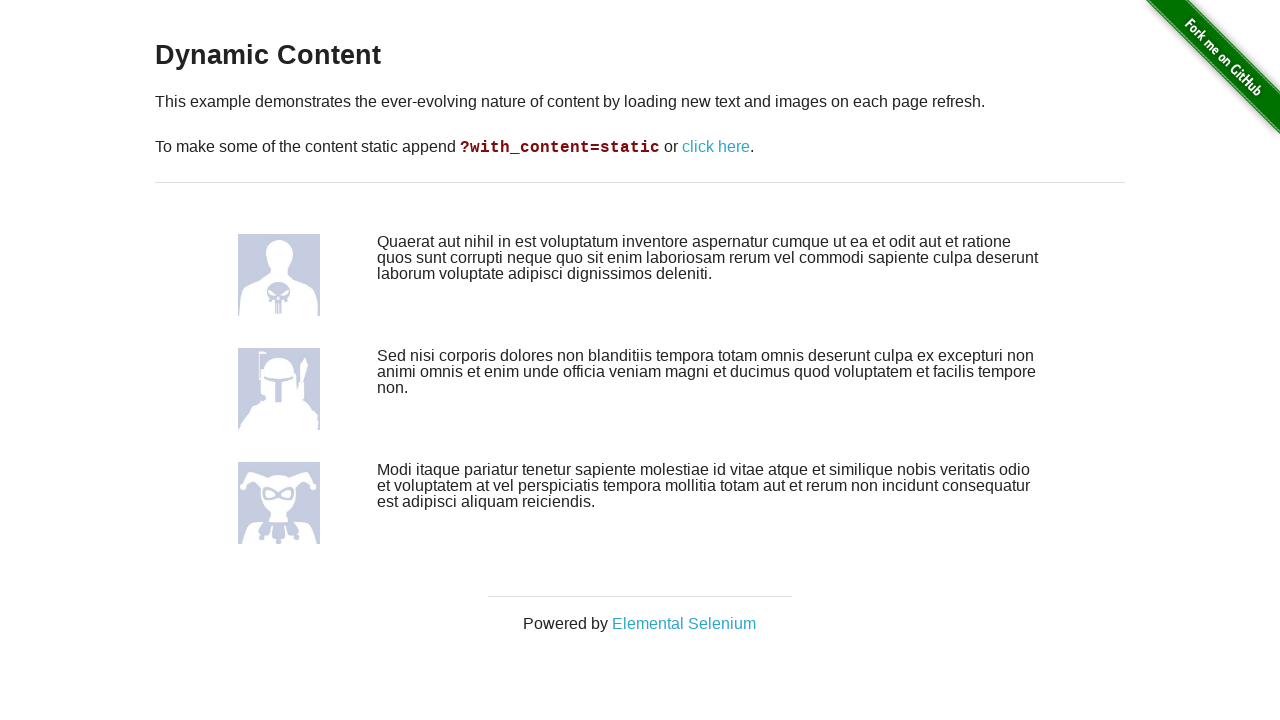

Checked image 2 natural width: 267px
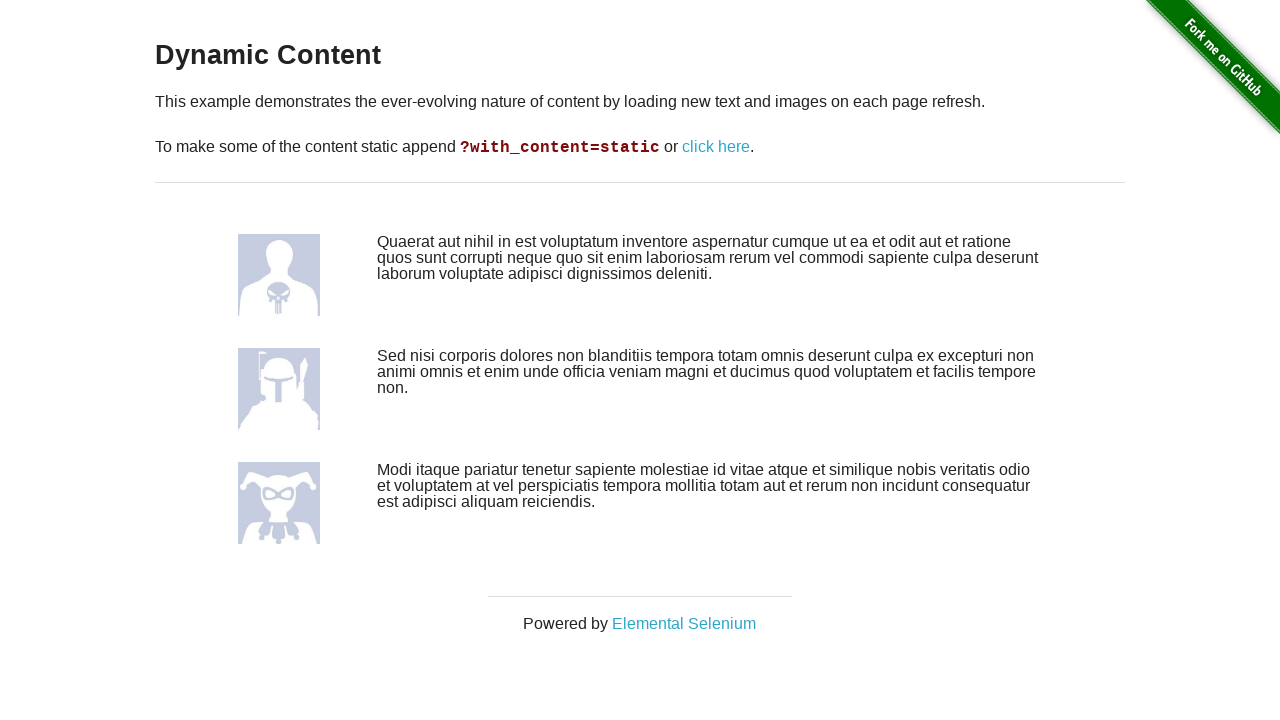

Checked image 3 natural width: 268px
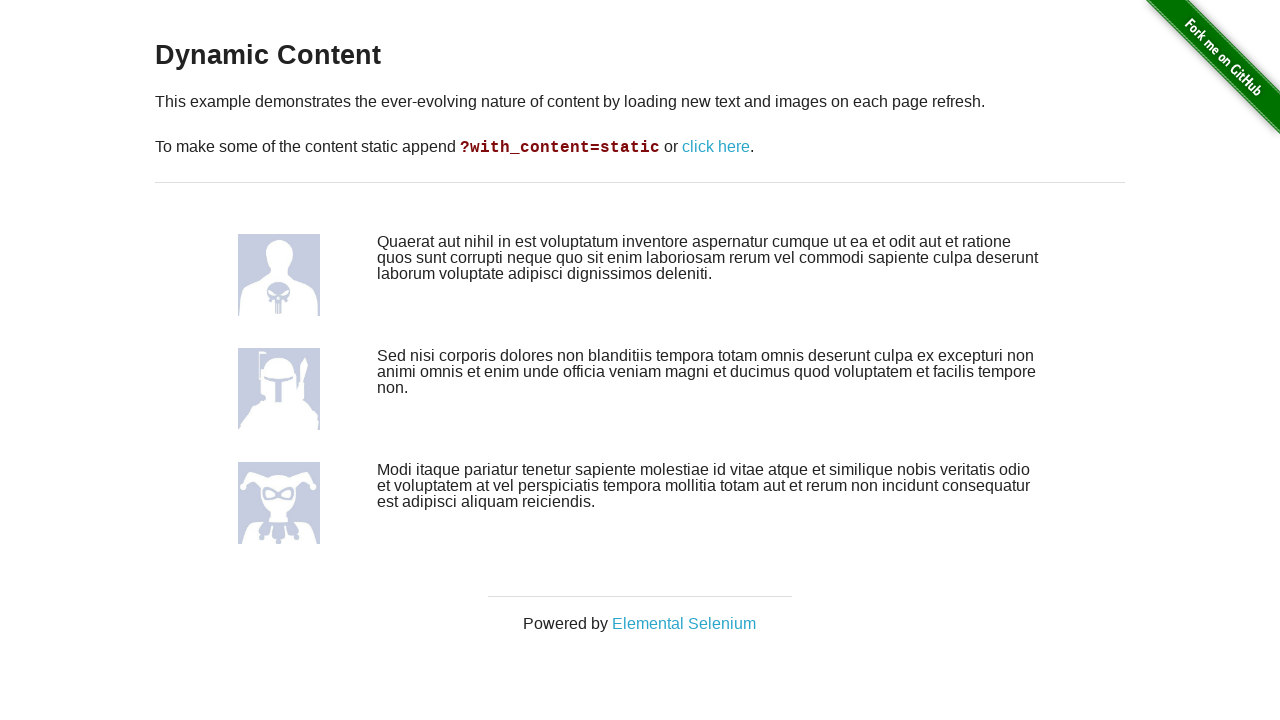

Located 4 text blocks on page
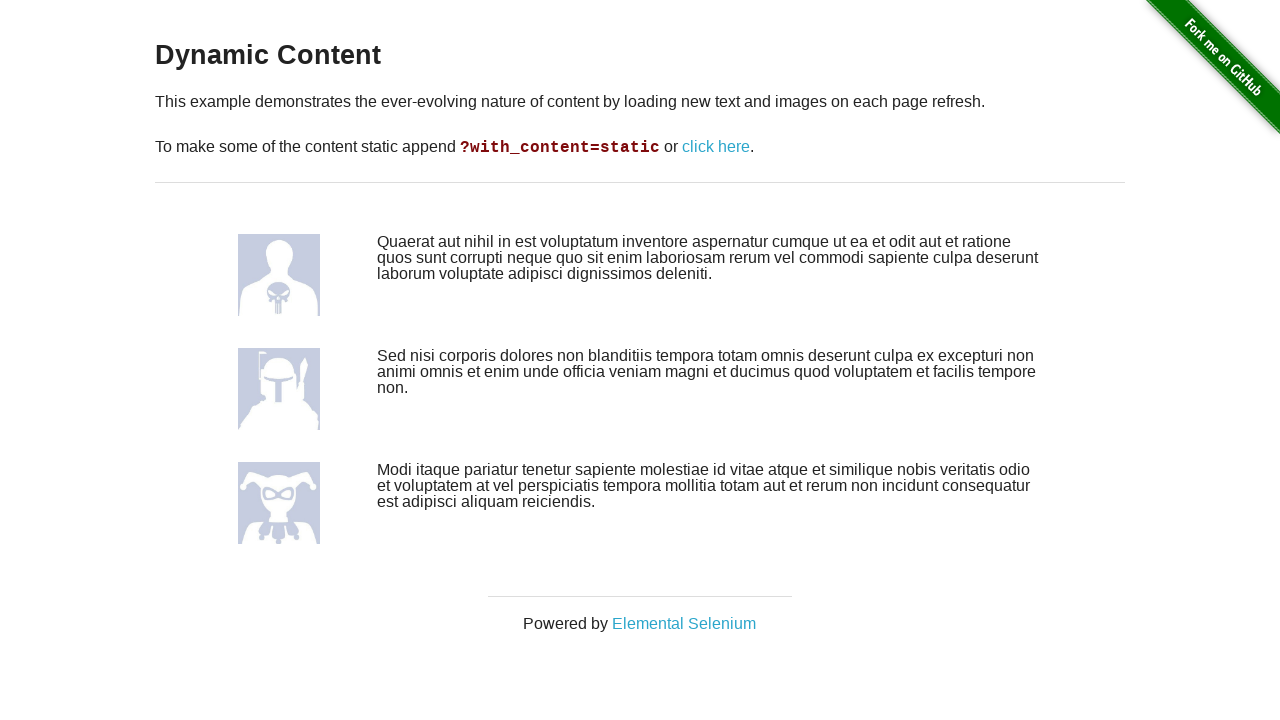

Assertion passed: text blocks exist on Dynamic Content page
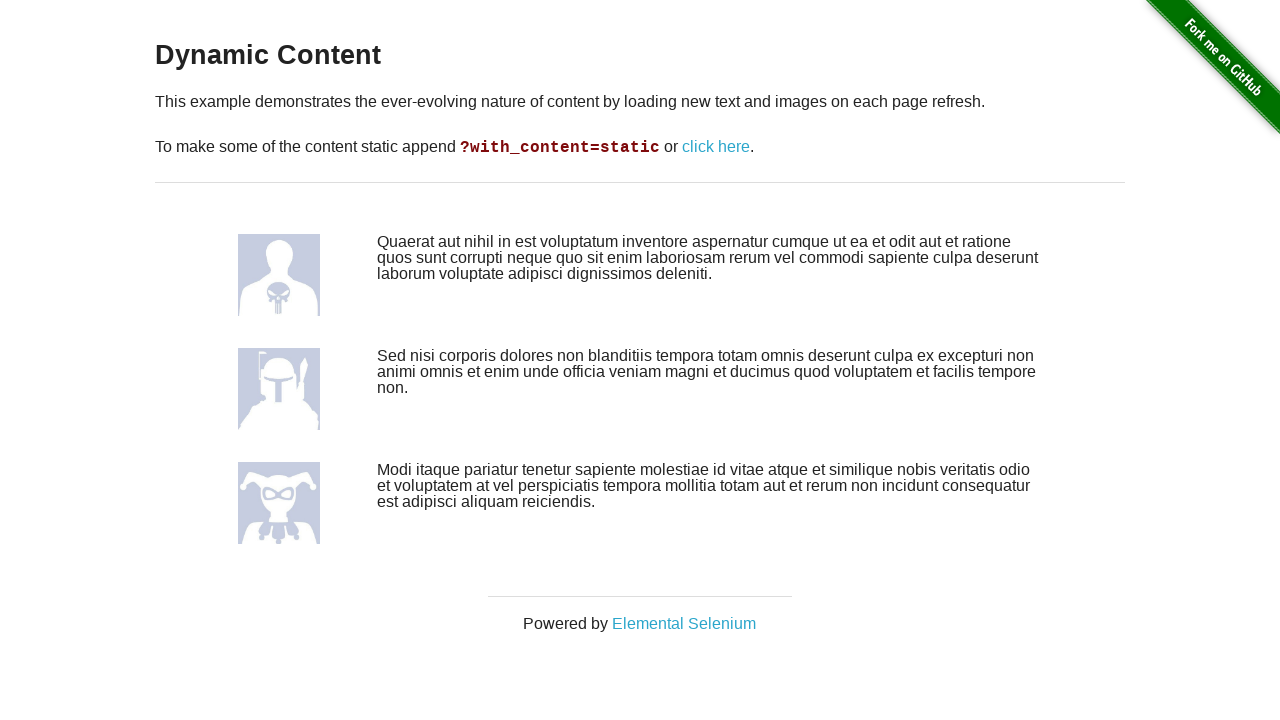

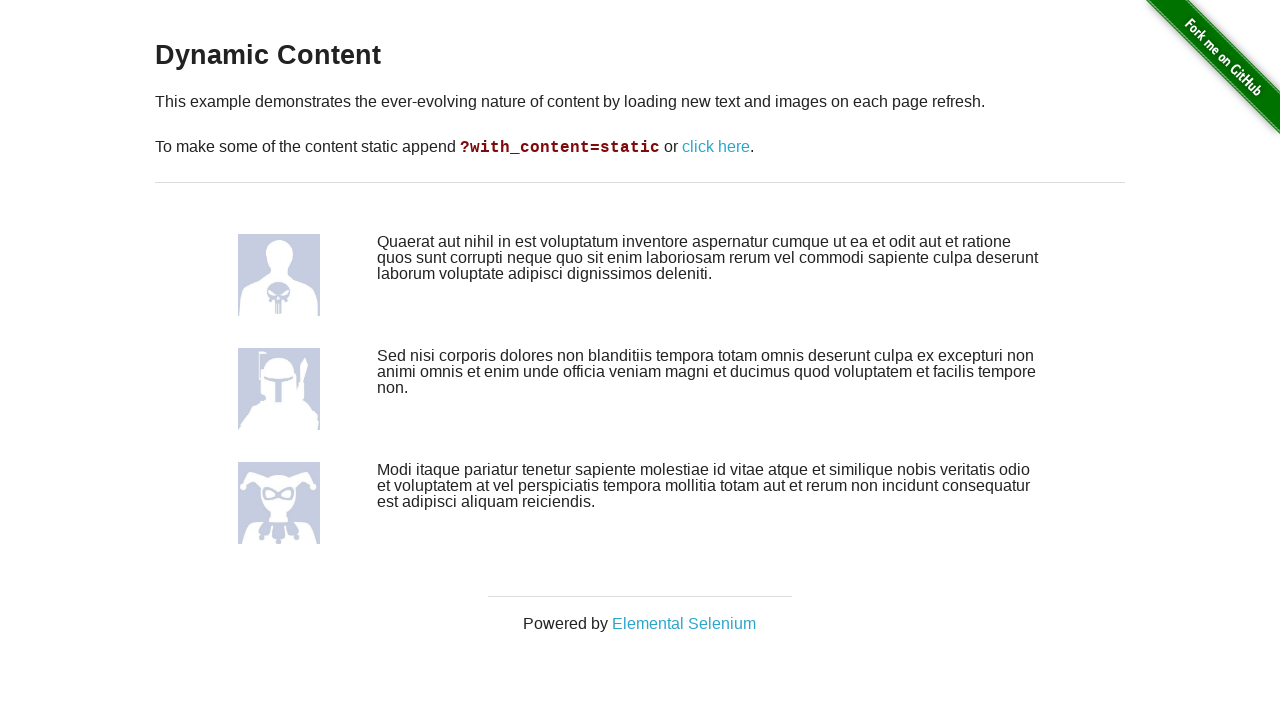